Tests that pressing Tab moves focus away from the input field

Starting URL: https://the-internet.herokuapp.com/inputs

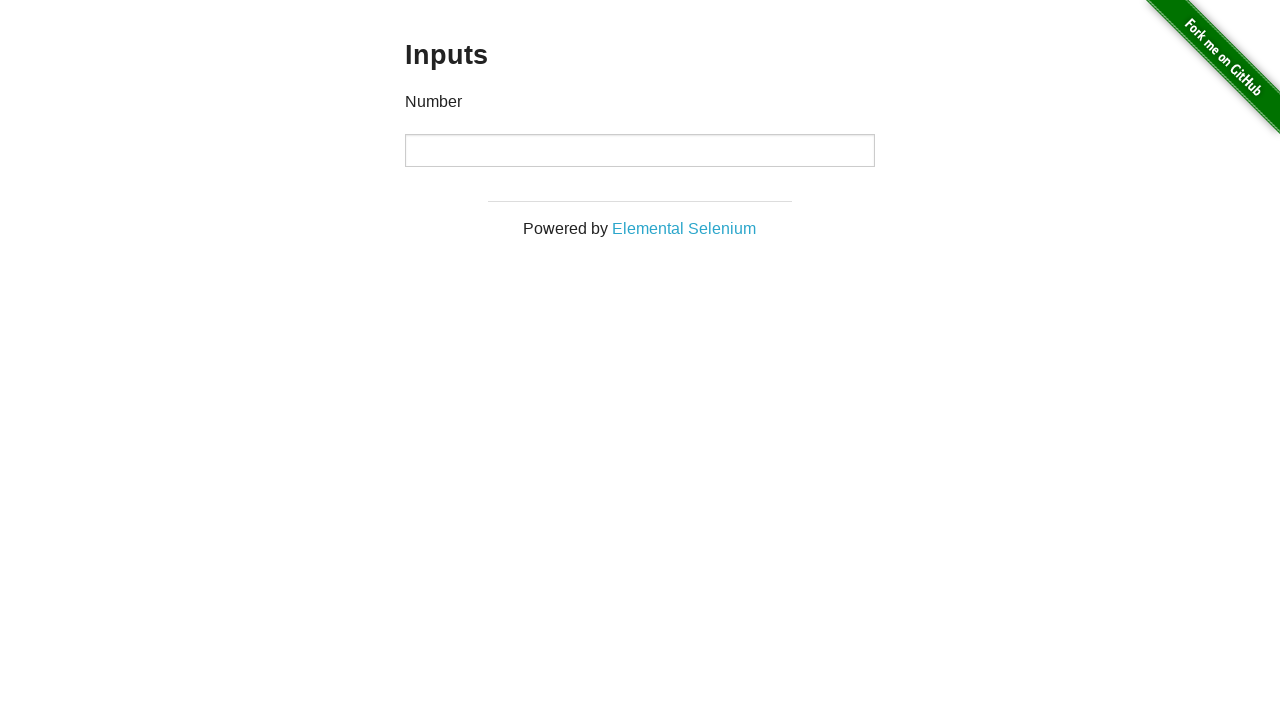

Clicked on number input field to focus it at (640, 150) on input[type='number']
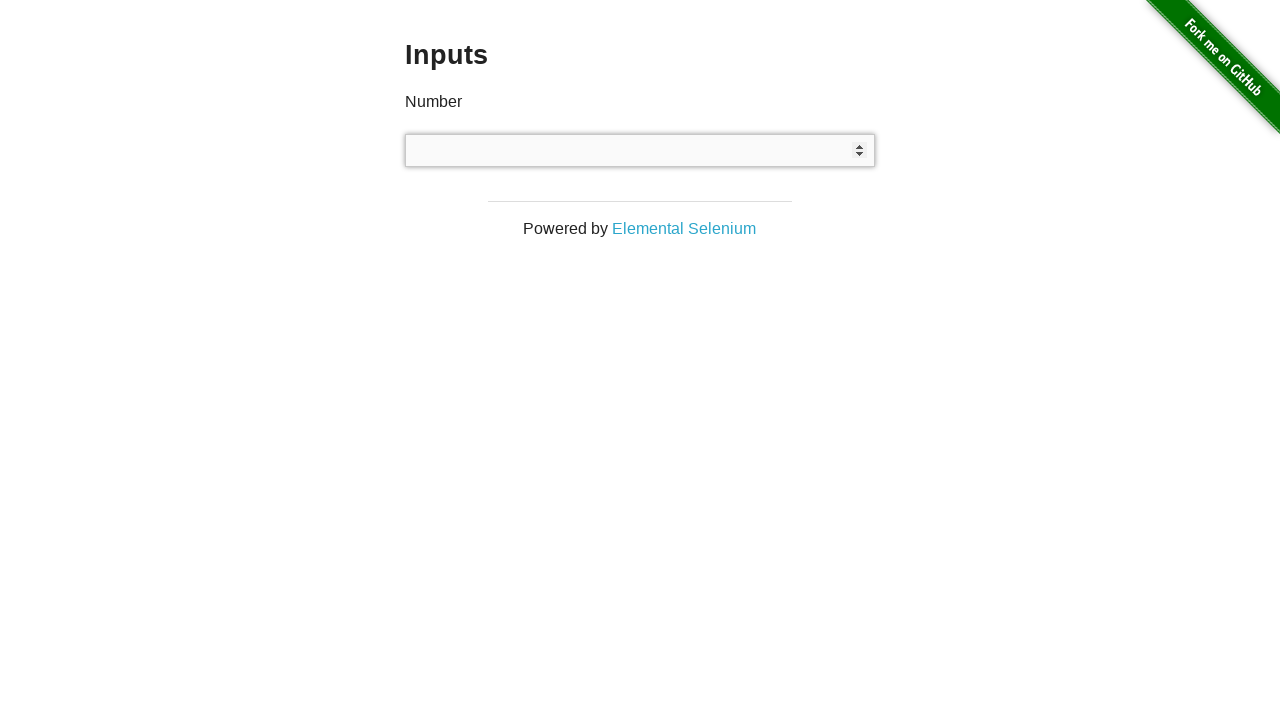

Pressed Tab key to move focus away from input field on input[type='number']
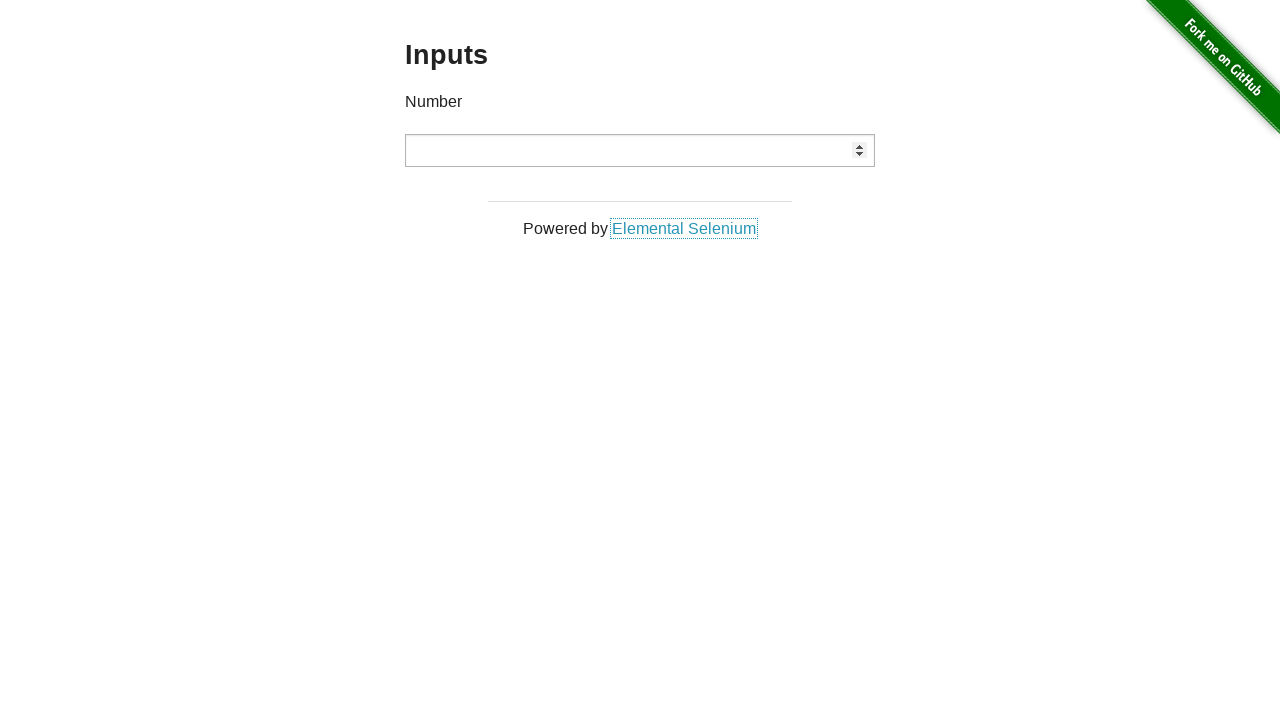

Evaluated if input field still has focus
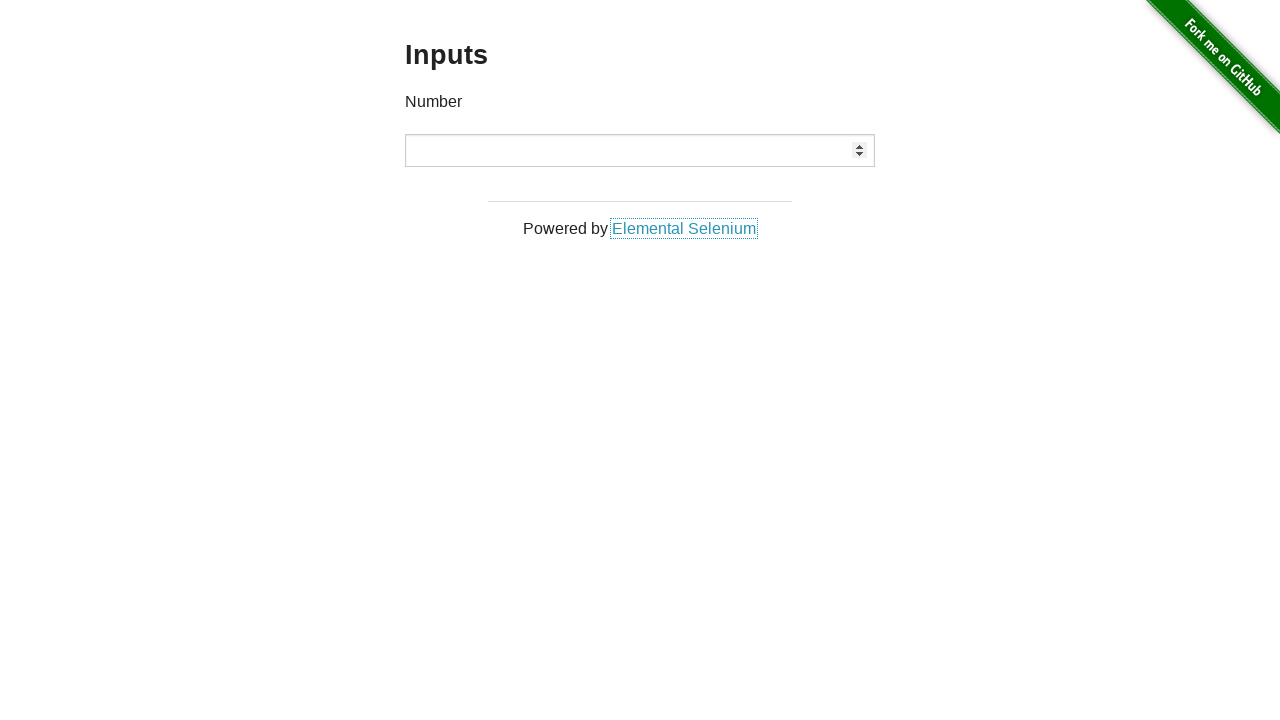

Assertion passed: input field lost focus after Tab key press
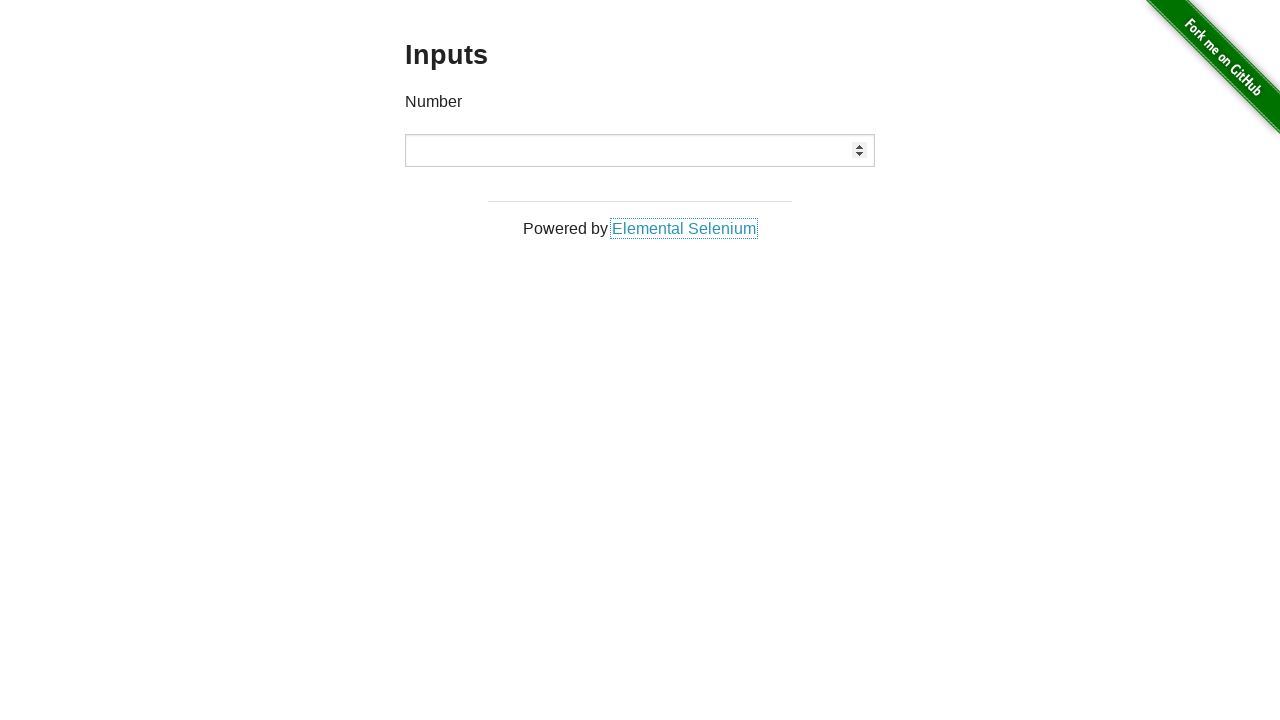

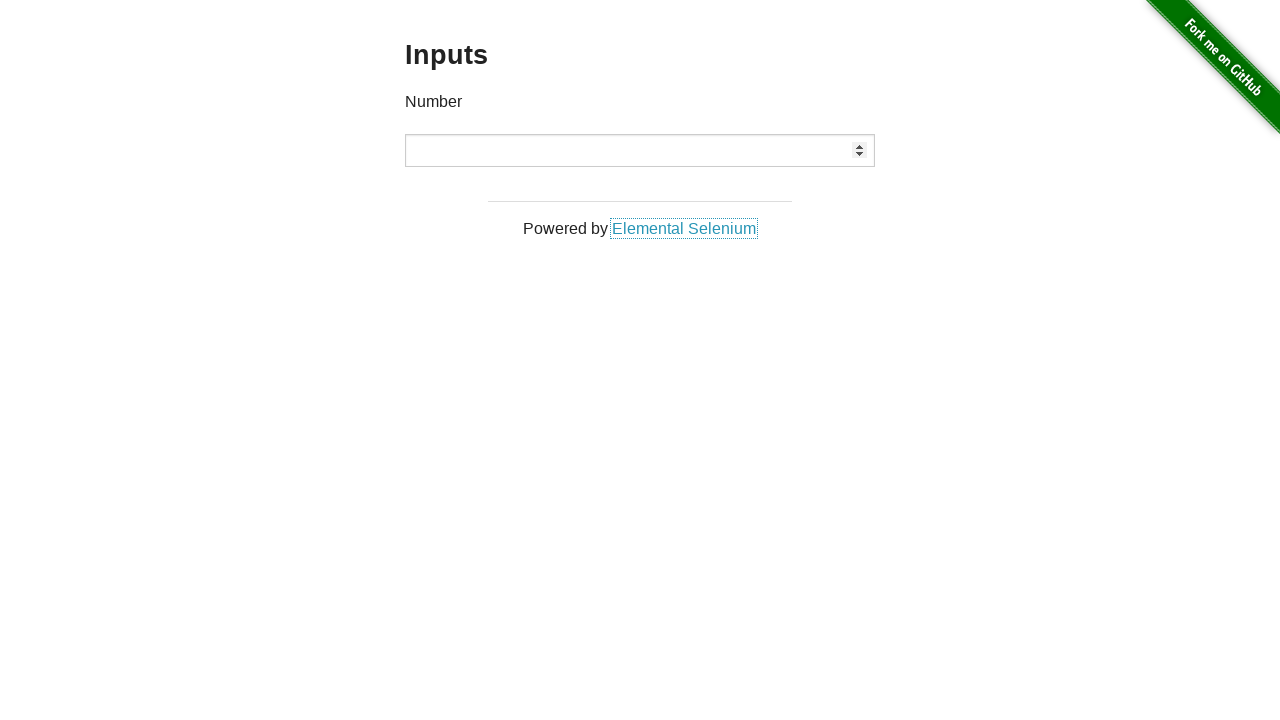